Tests mouse interaction functionality by clicking an element and performing mouse back button actions using ActionBuilder

Starting URL: https://awesomeqa.com/selenium/mouse_interaction.html

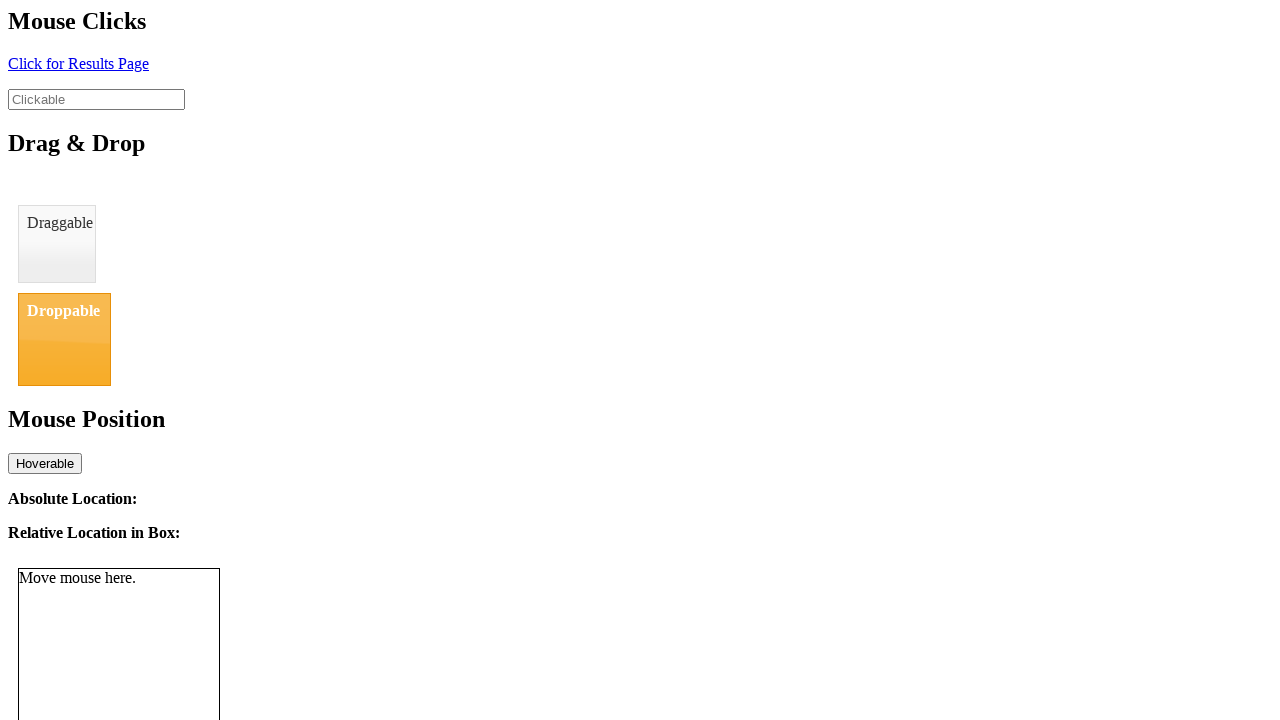

Clicked element with ID 'click' to trigger mouse interaction at (78, 63) on #click
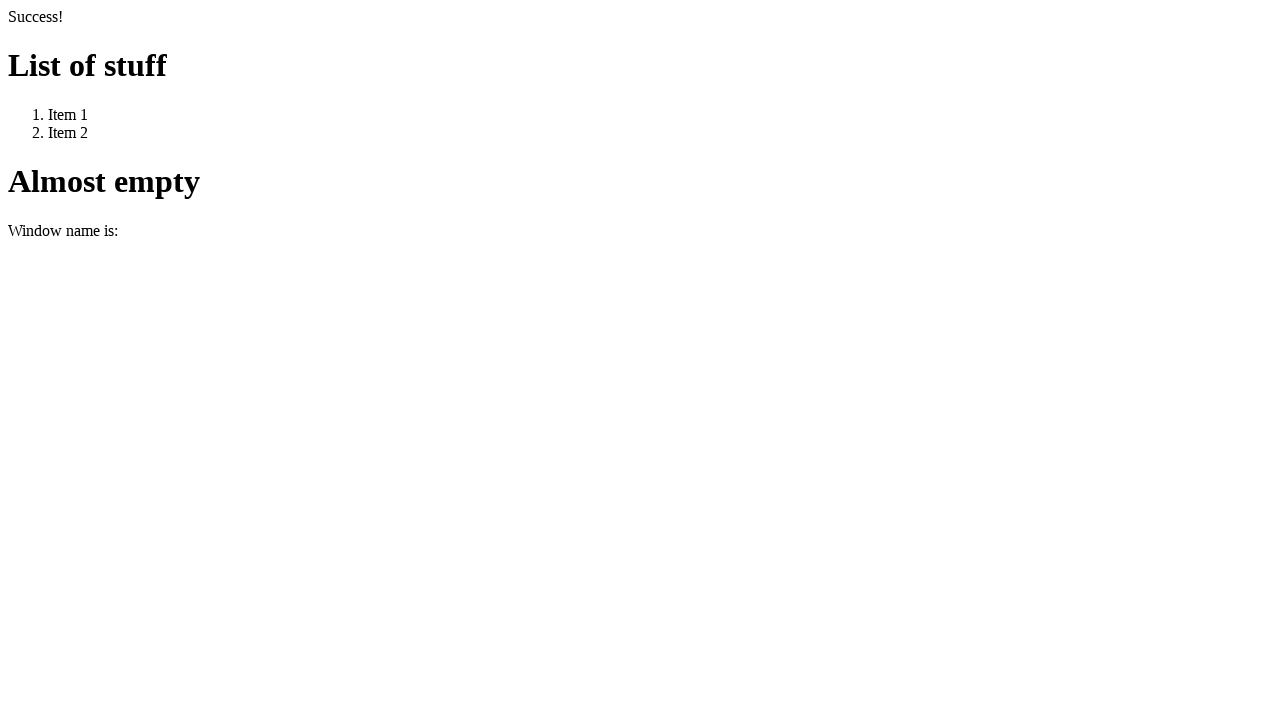

Performed mouse back button action by navigating back
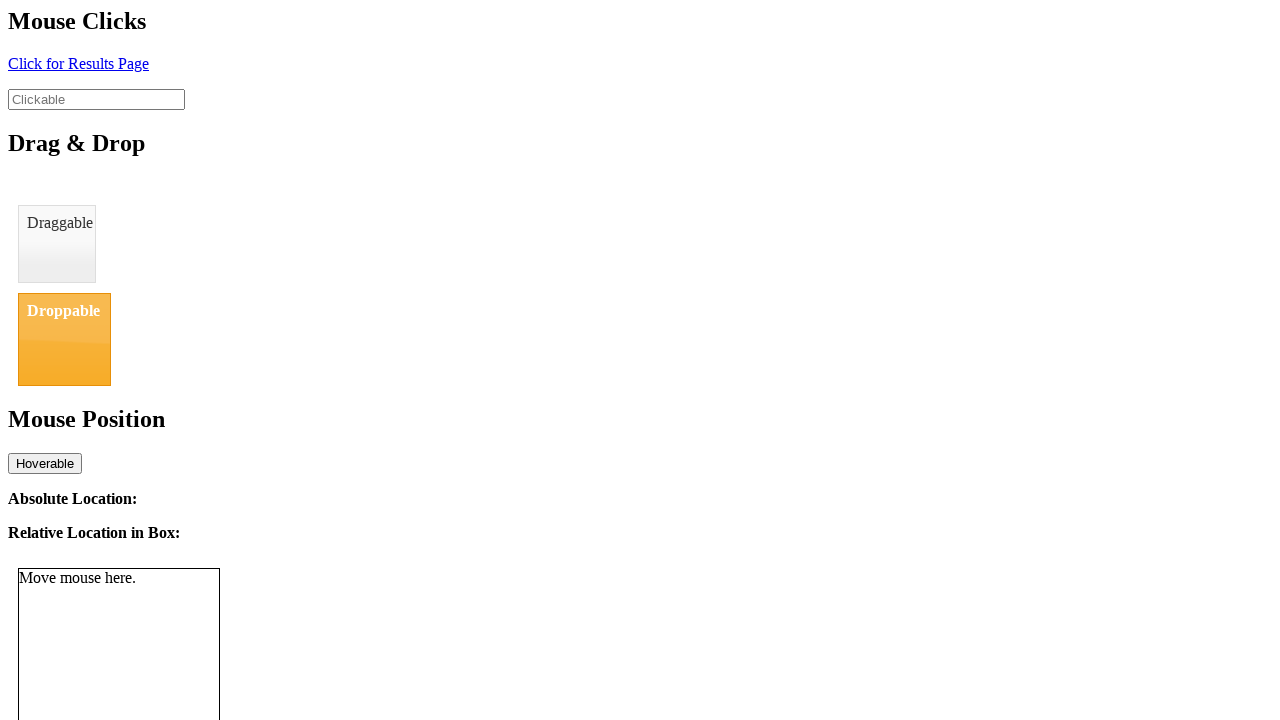

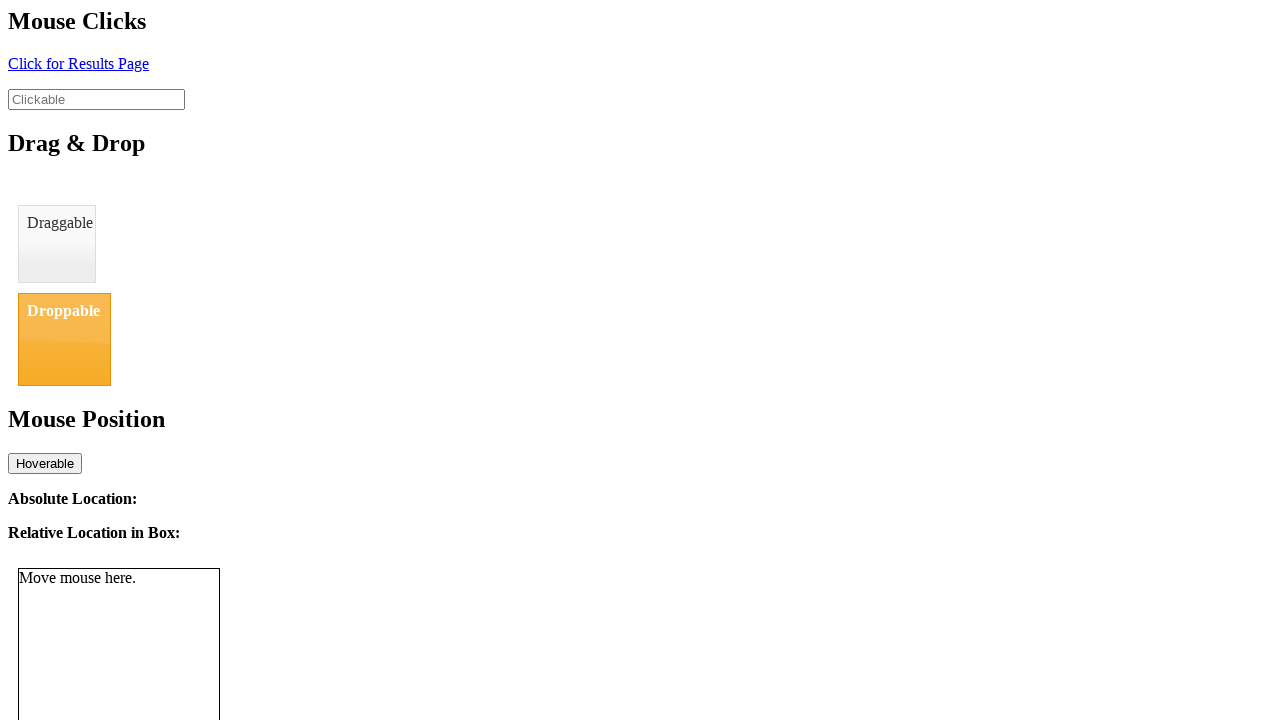